Tests table sorting functionality by clicking on the first column header and verifying that the vegetable names are sorted alphabetically

Starting URL: https://rahulshettyacademy.com/seleniumPractise/#/offers

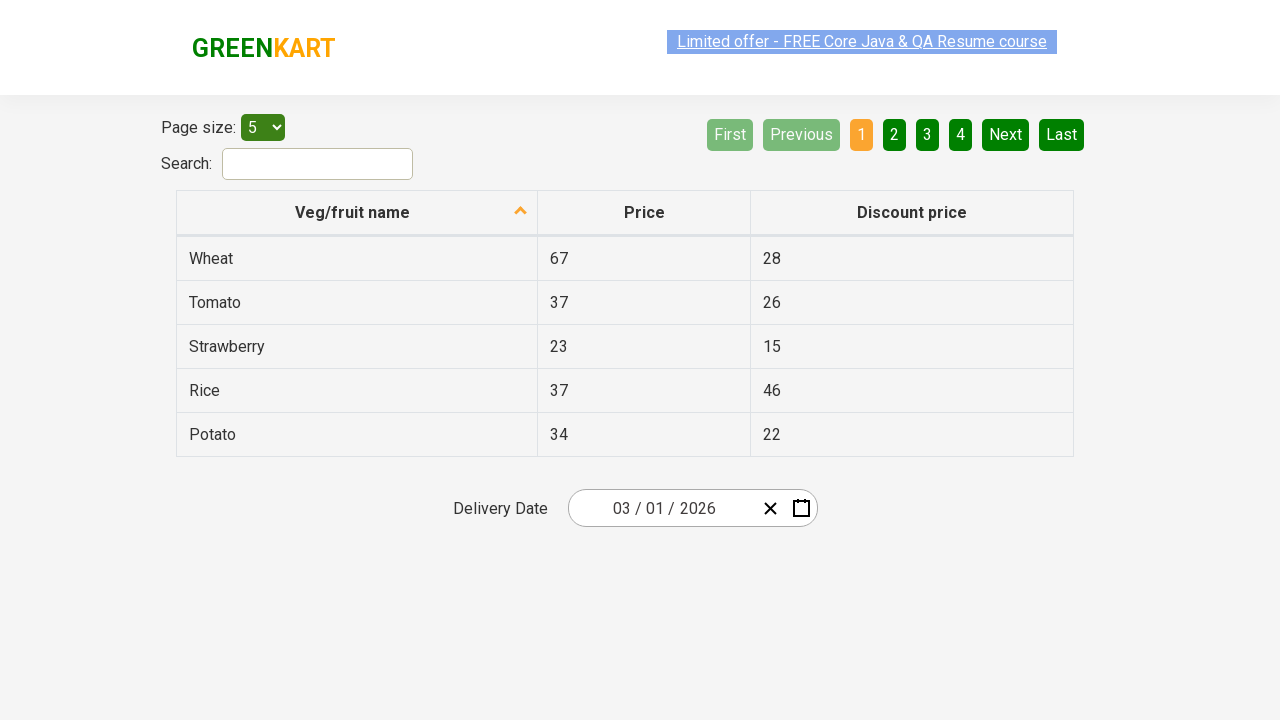

Clicked on first column header to sort table by vegetable/fruit name at (357, 213) on xpath=//tr/th[1]
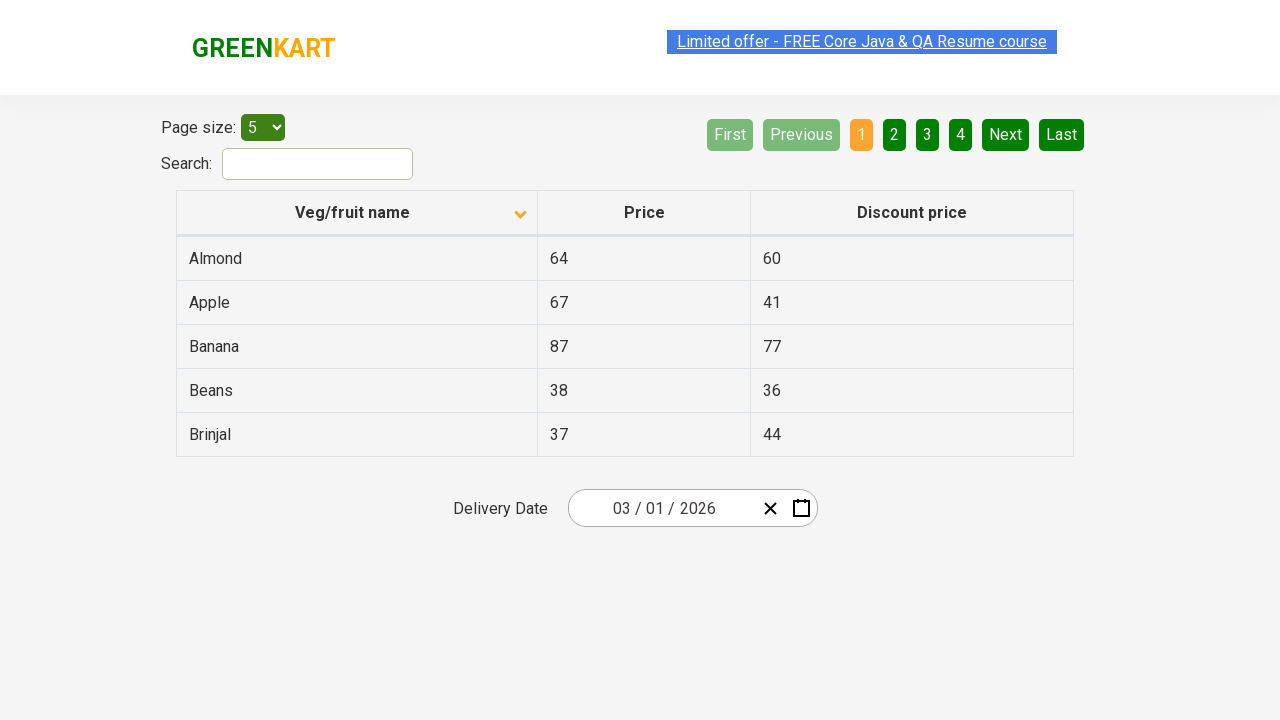

Table data loaded after sorting
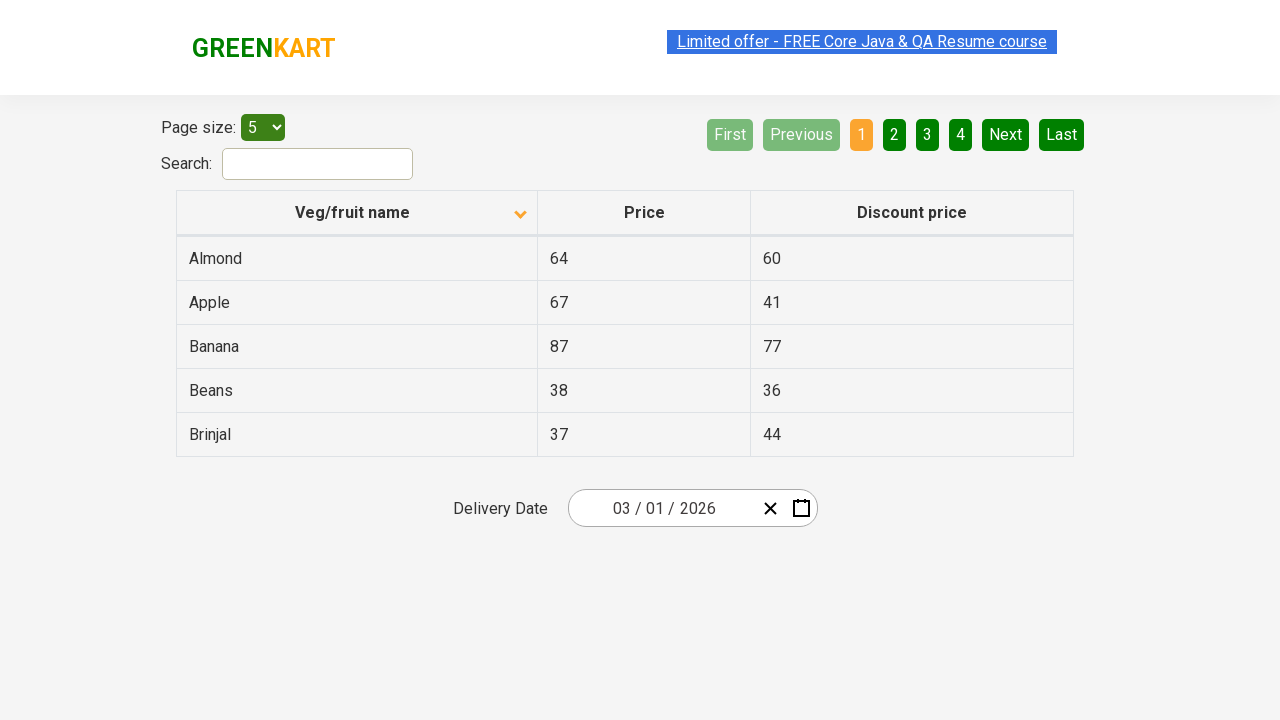

Retrieved all items from first column
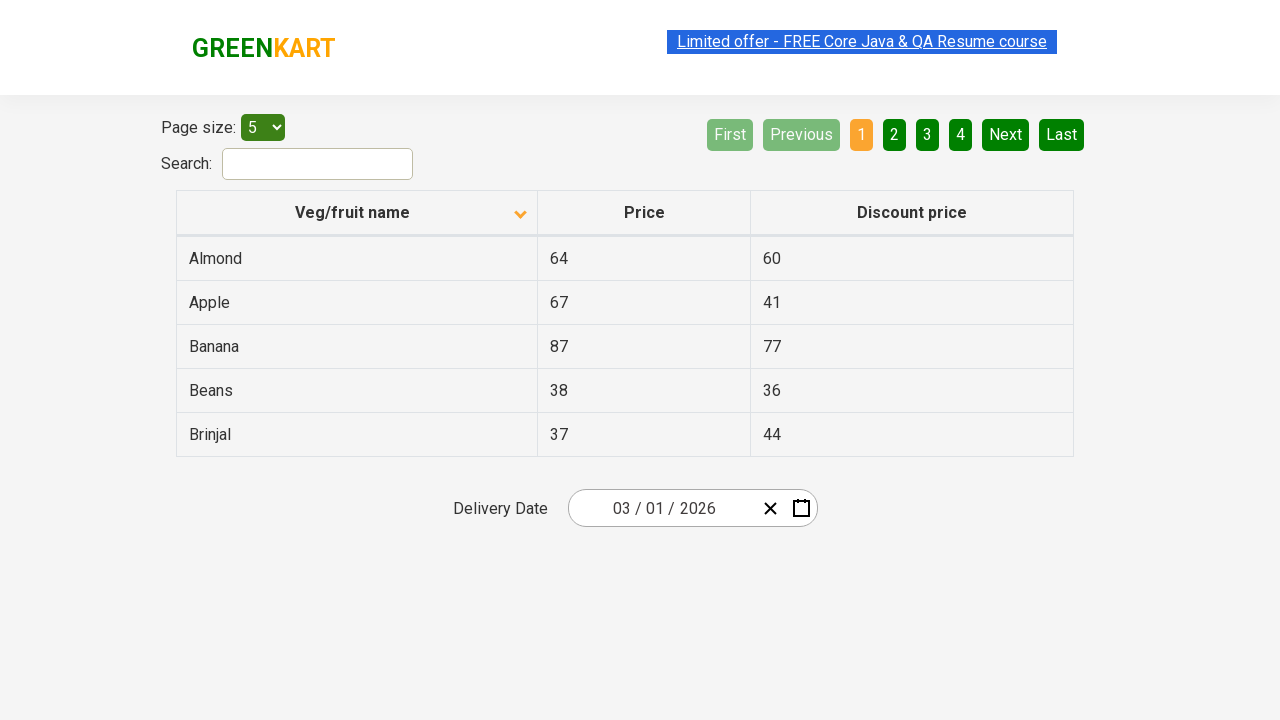

Extracted vegetable names from first column: ['Almond', 'Apple', 'Banana', 'Beans', 'Brinjal']
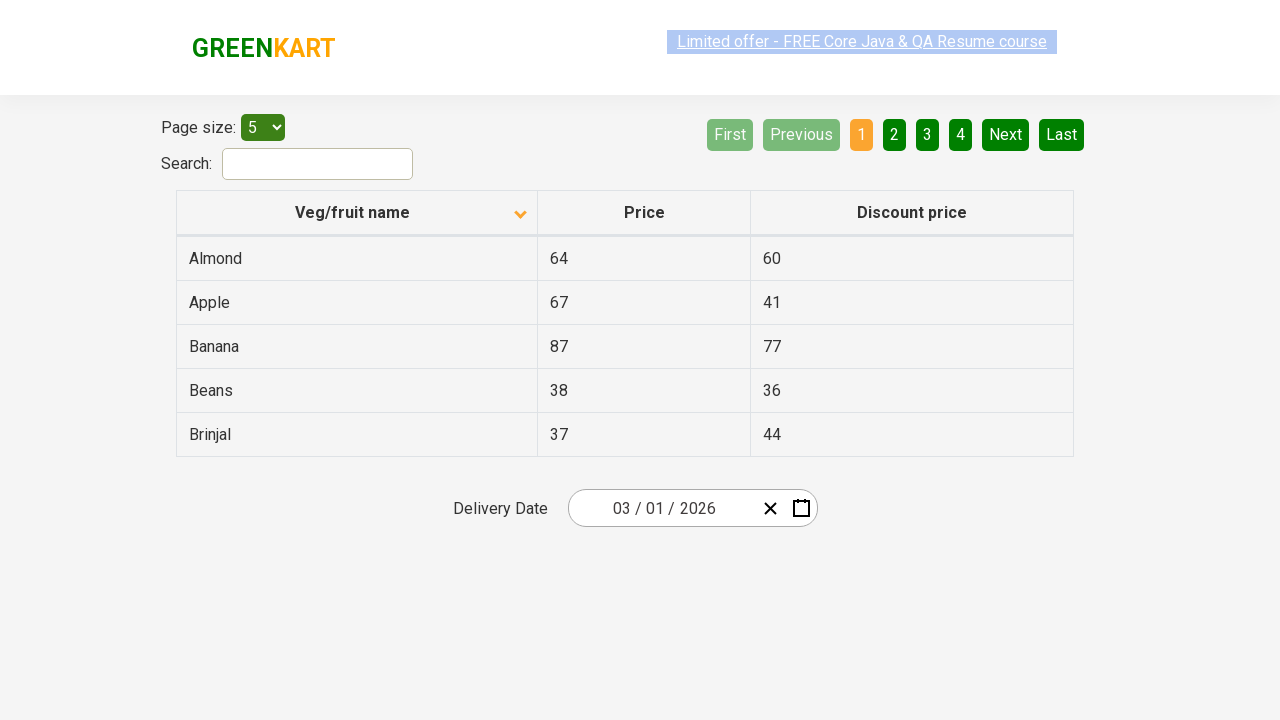

Created sorted reference list: ['Almond', 'Apple', 'Banana', 'Beans', 'Brinjal']
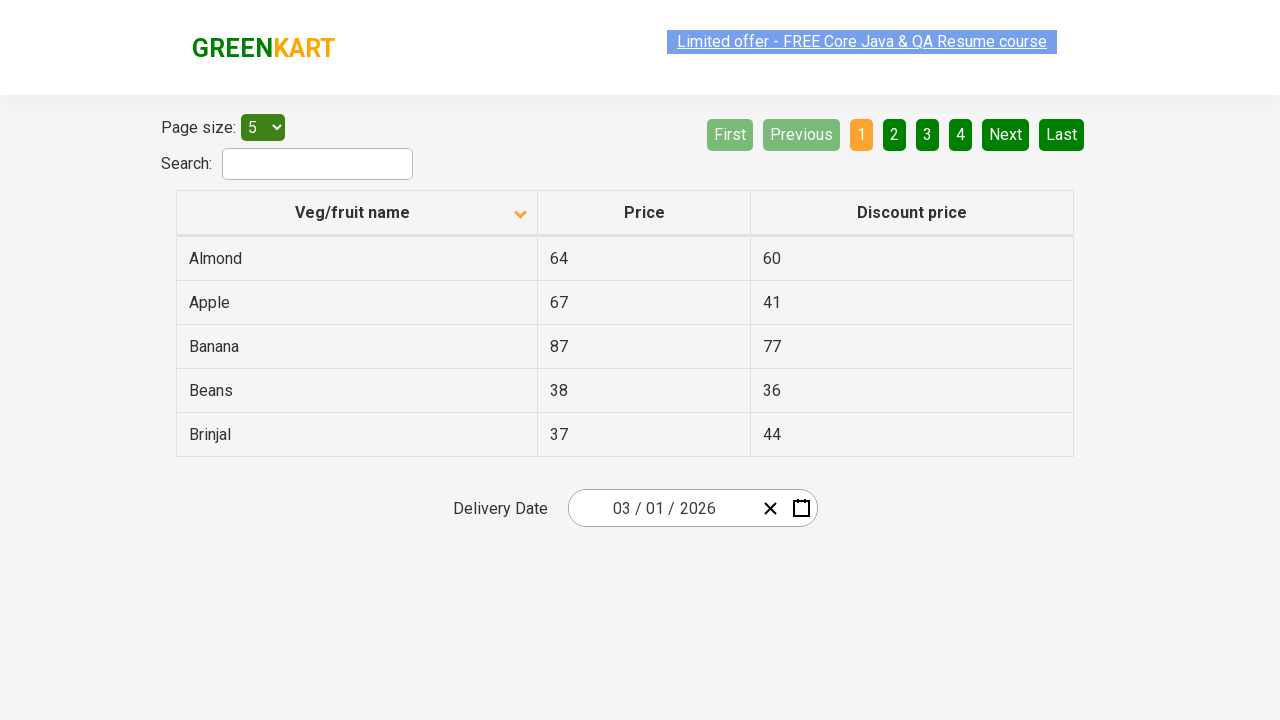

Verified that vegetable names are sorted alphabetically
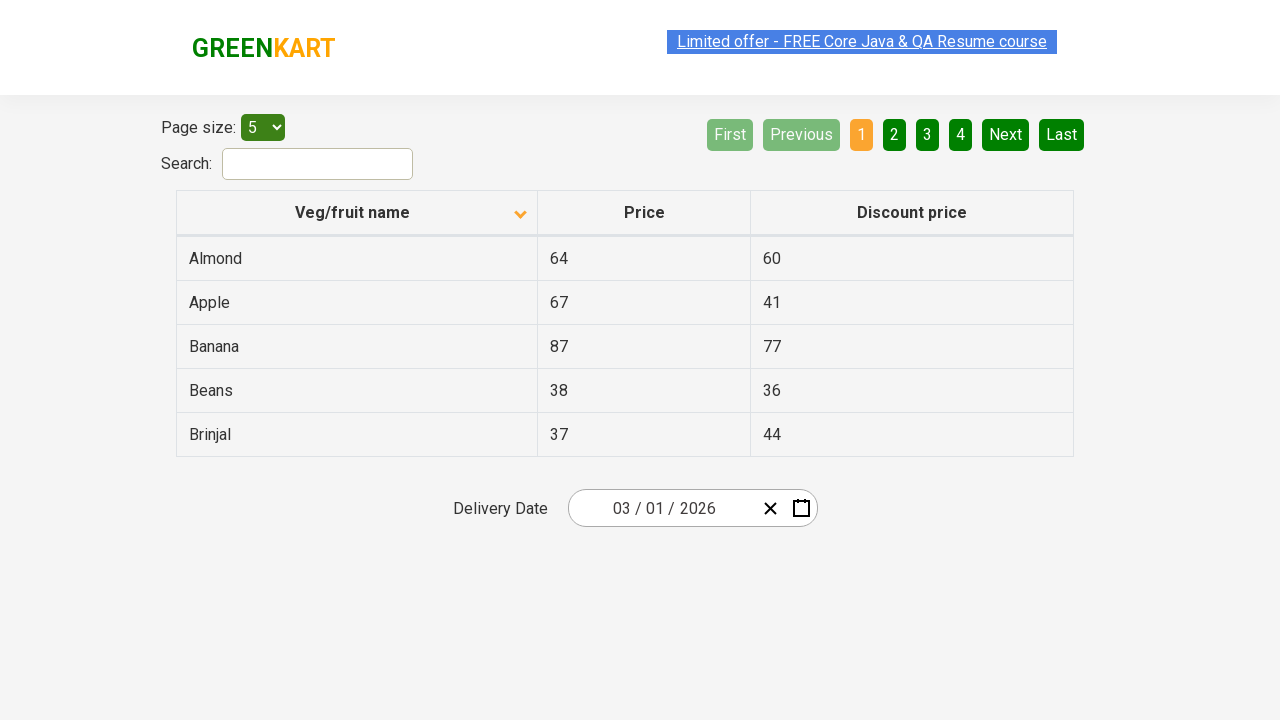

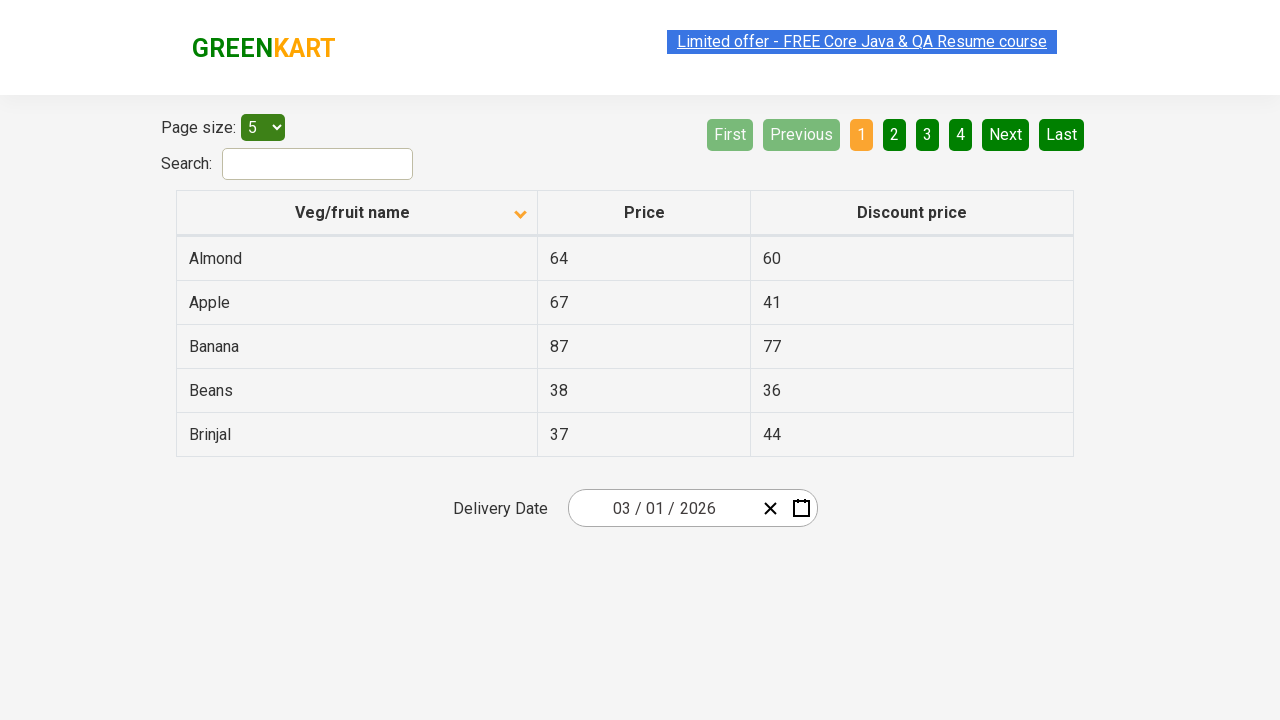